Tests adding multiple products (Samsung Galaxy S6, Nokia Lumia, Nexus) to cart and completing a purchase with order details on the Demoblaze e-commerce demo site

Starting URL: https://www.demoblaze.com/

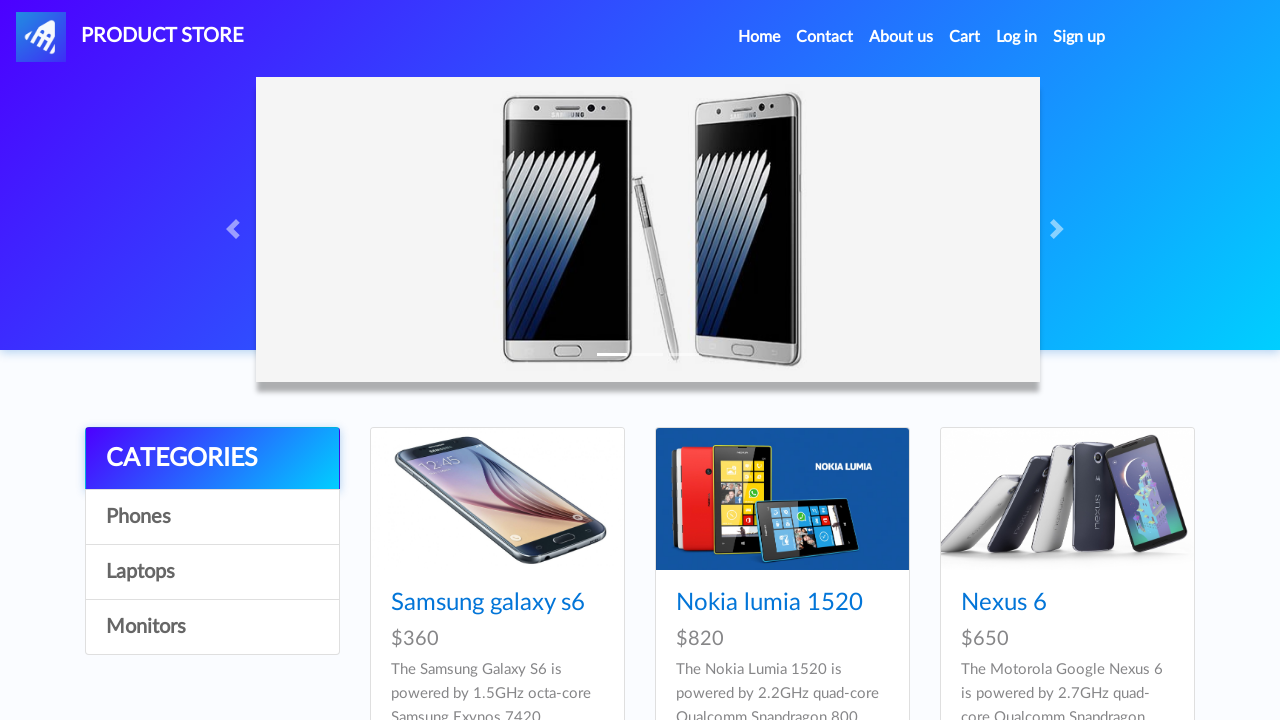

Clicked on Samsung Galaxy S6 product link at (488, 603) on internal:role=link[name="Samsung galaxy s6"i]
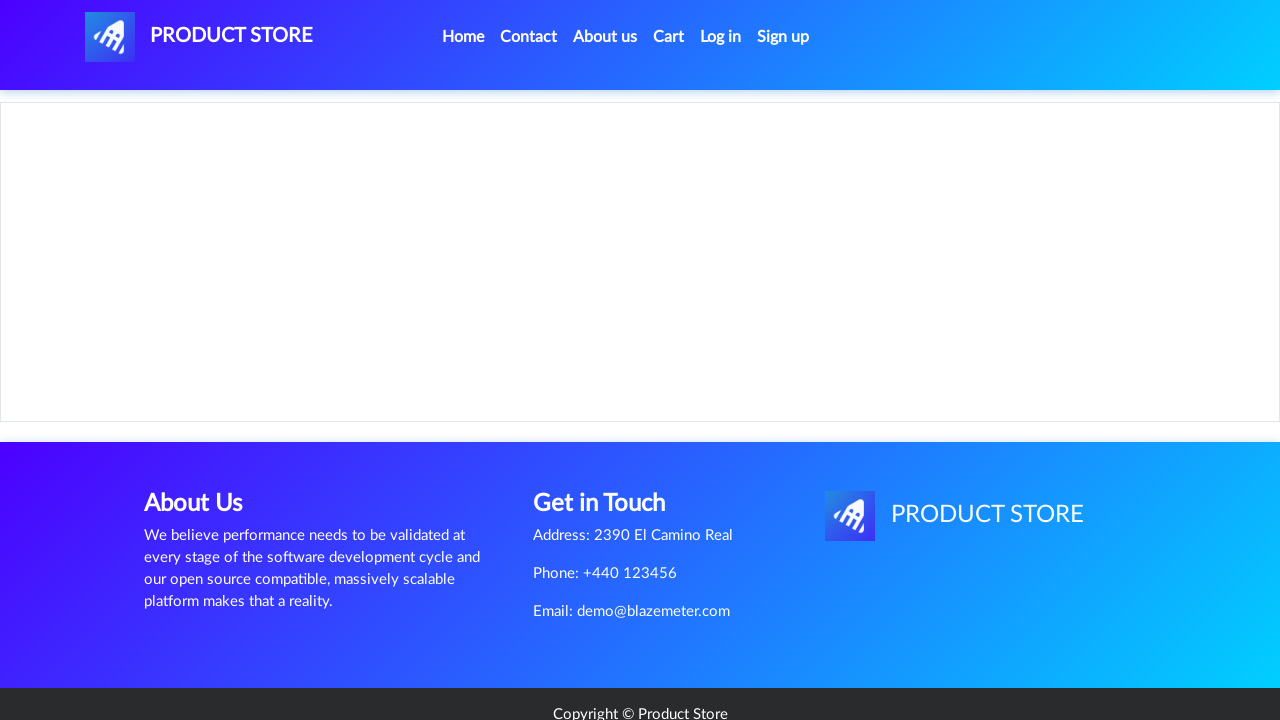

Dismissed dialog and clicked Add to cart for Samsung Galaxy S6 at (610, 440) on internal:role=link[name="Add to cart"i]
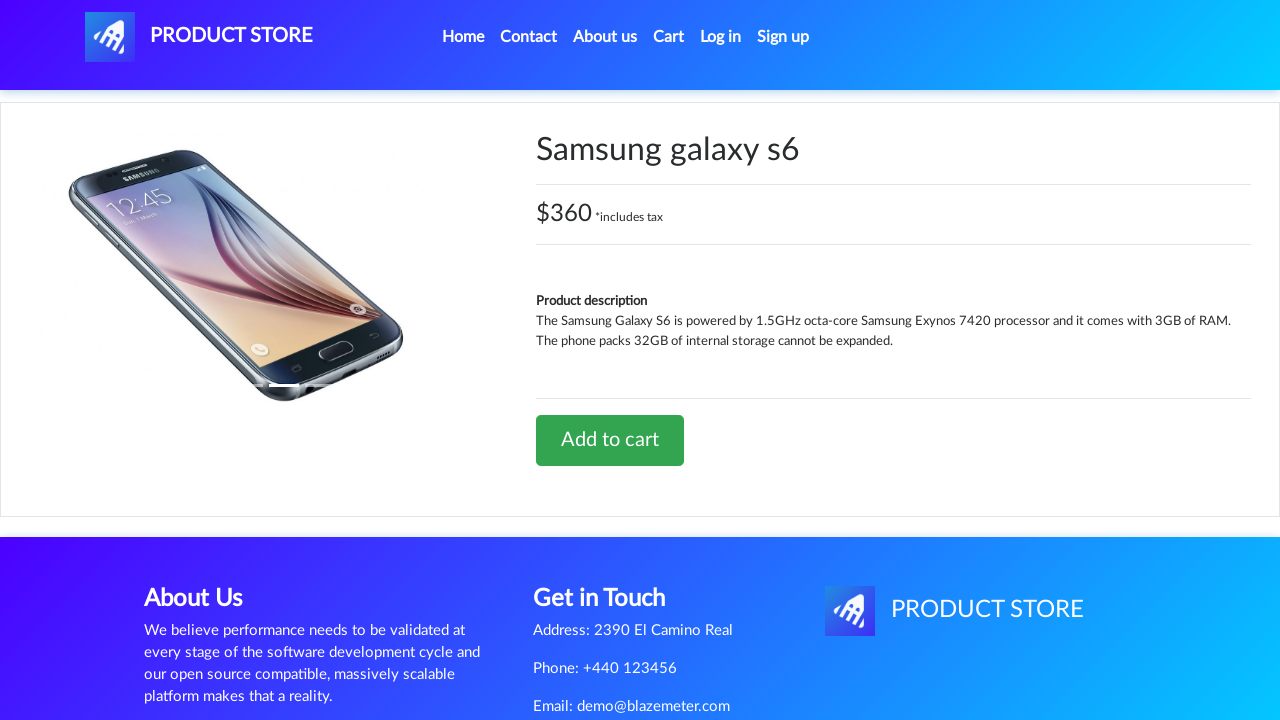

Waited 1 second for cart update
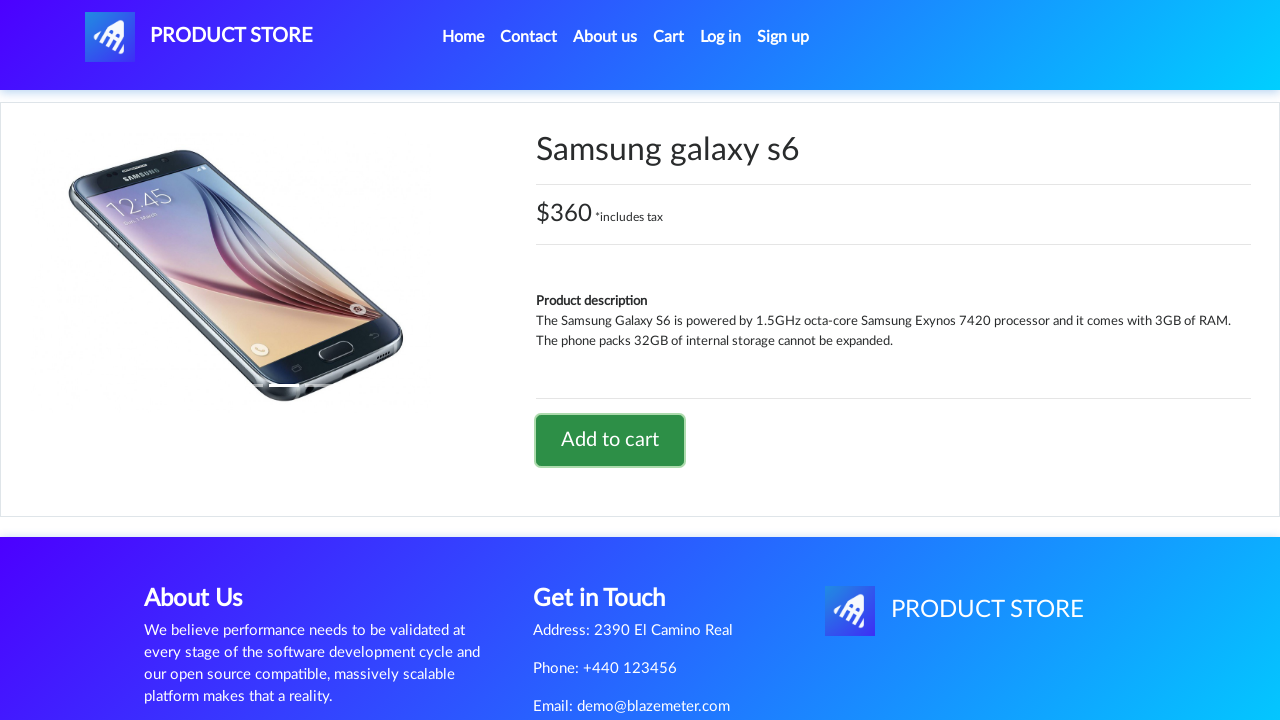

Navigated back to Demoblaze home page
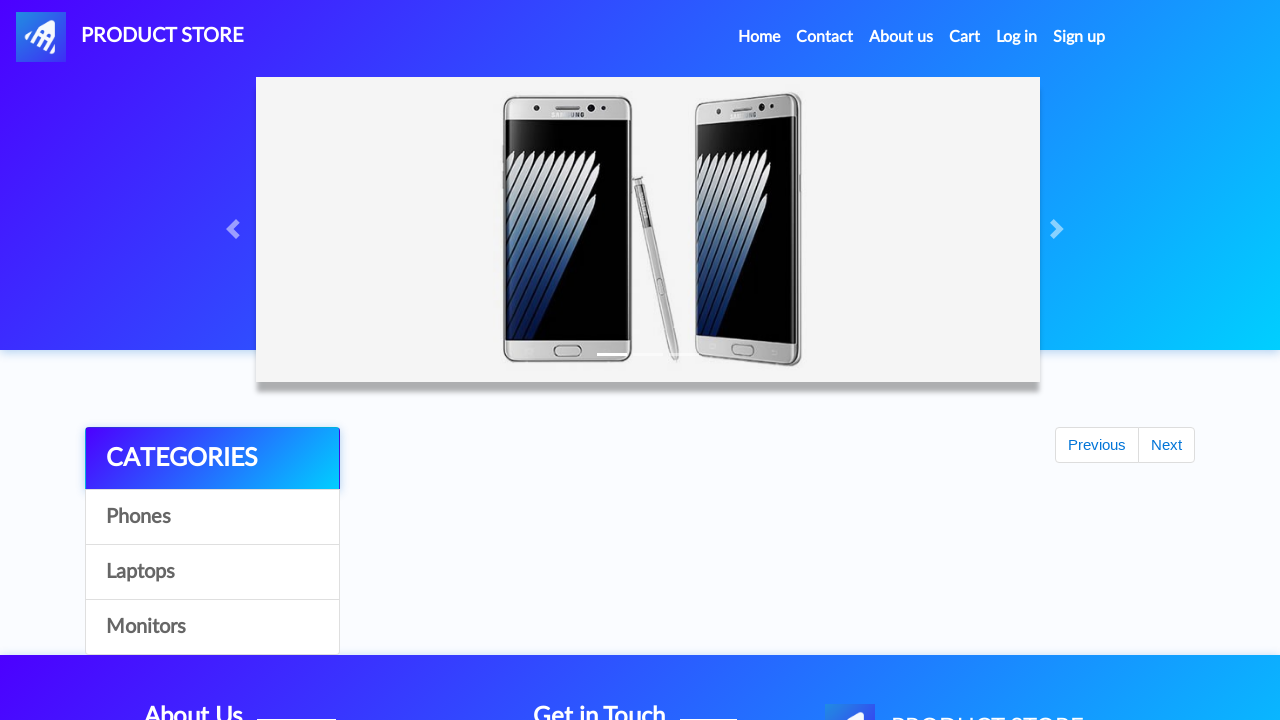

Clicked on Nokia Lumia 1520 product link at (769, 603) on internal:role=link[name="Nokia lumia 1520"i]
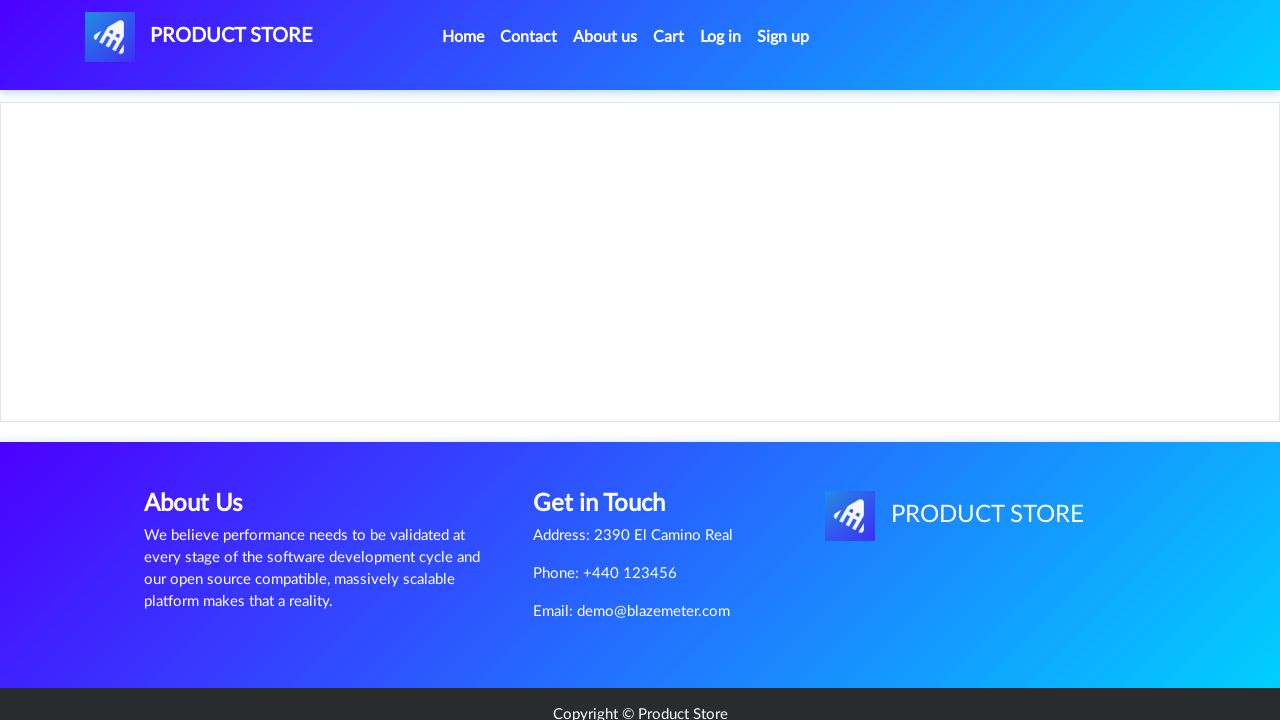

Dismissed dialog and clicked Add to cart for Nokia Lumia 1520 at (610, 440) on internal:role=link[name="Add to cart"i]
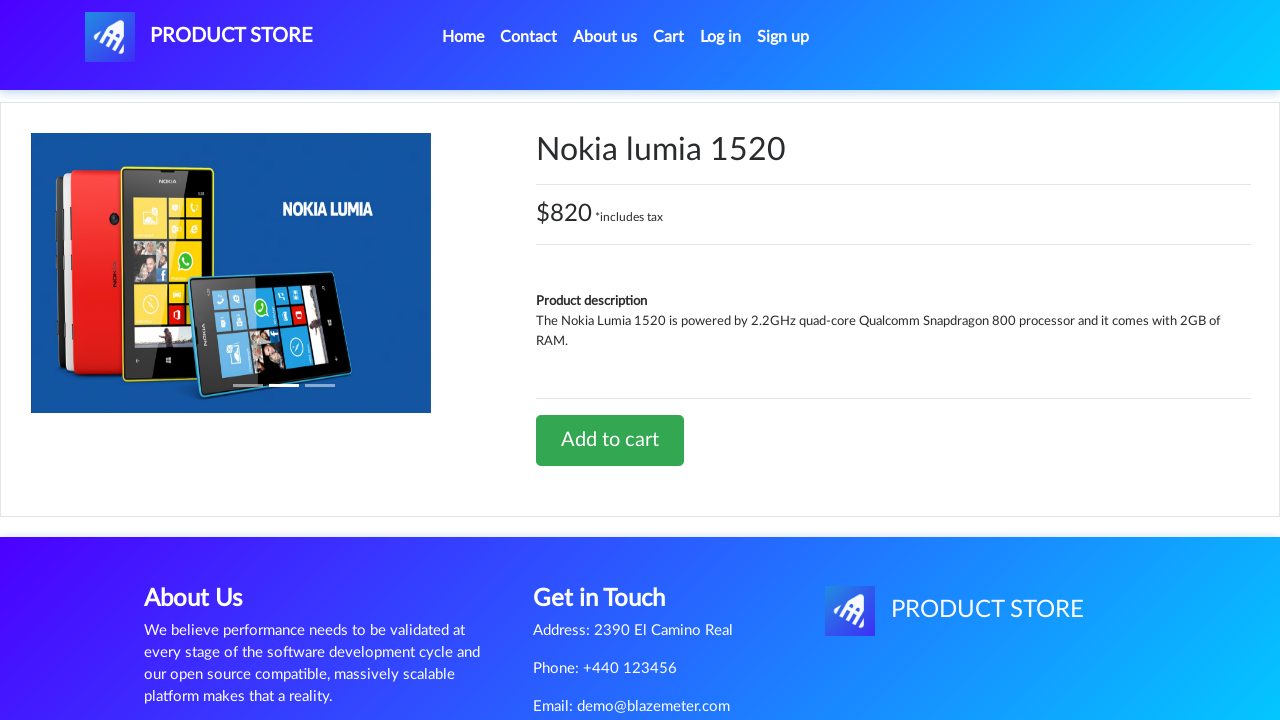

Waited 1 second for cart update
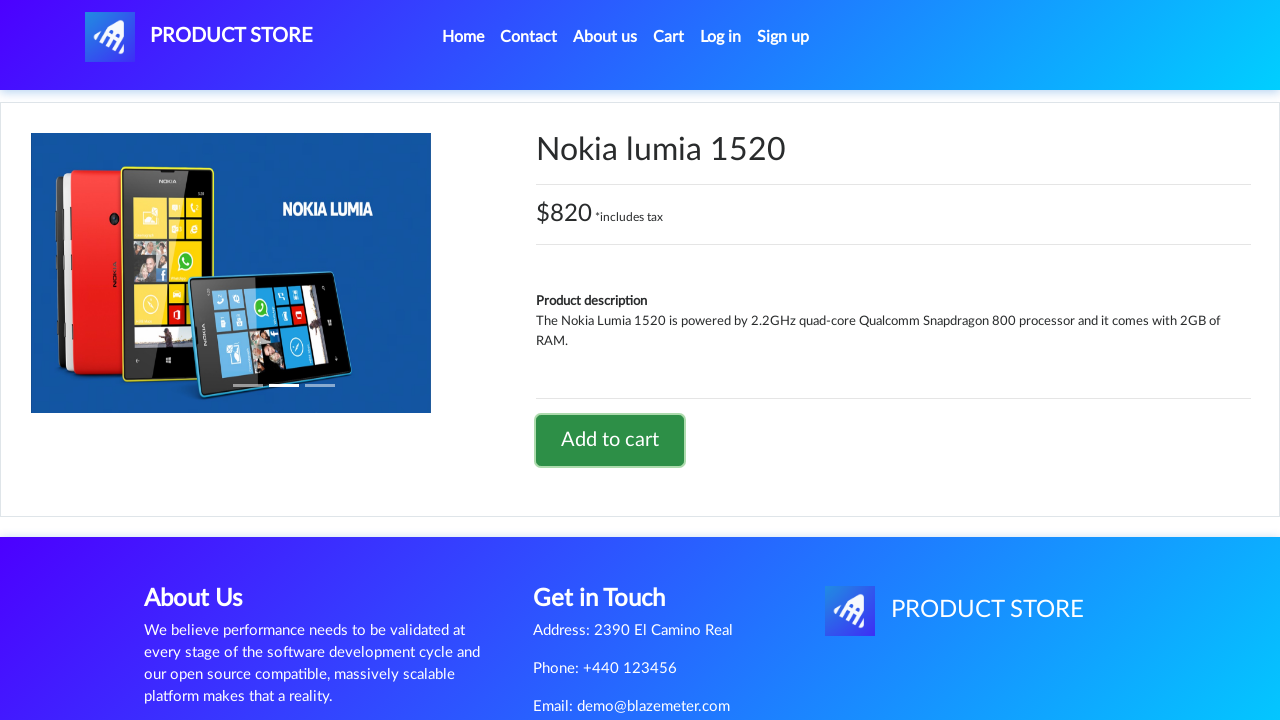

Navigated back to Demoblaze home page
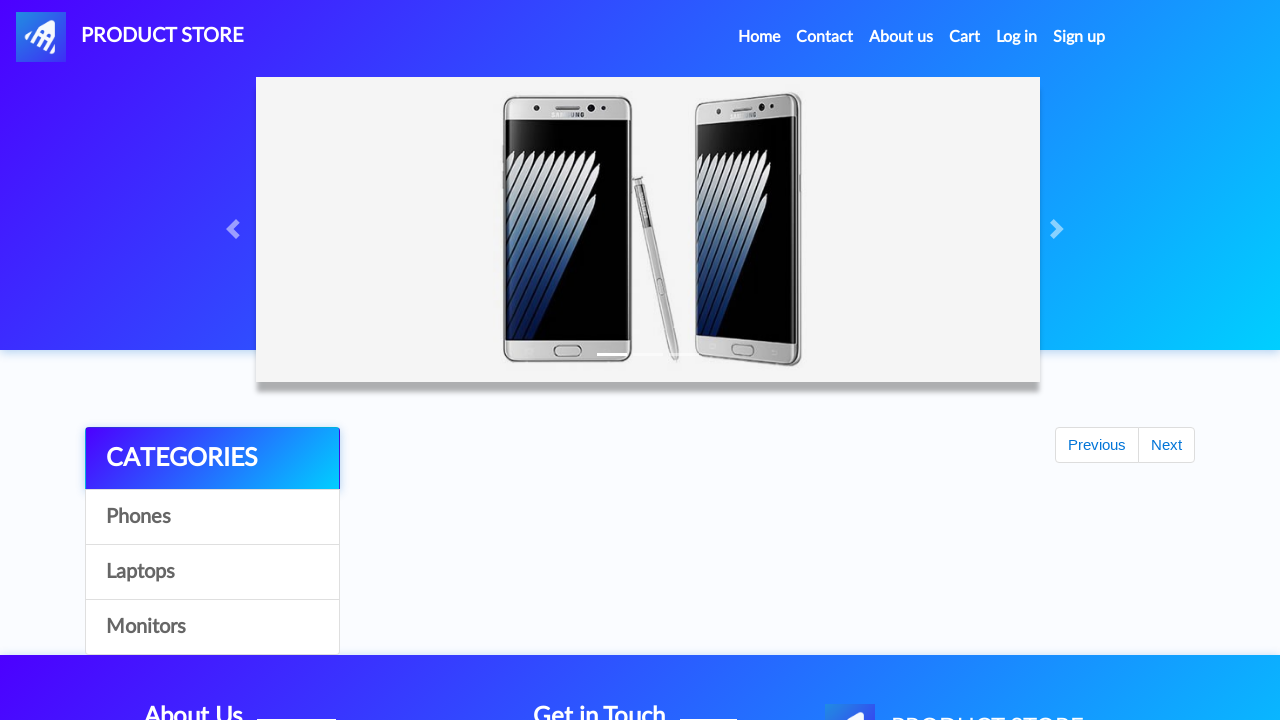

Clicked on Nexus 6 product link at (1004, 603) on internal:role=link[name="Nexus 6"i]
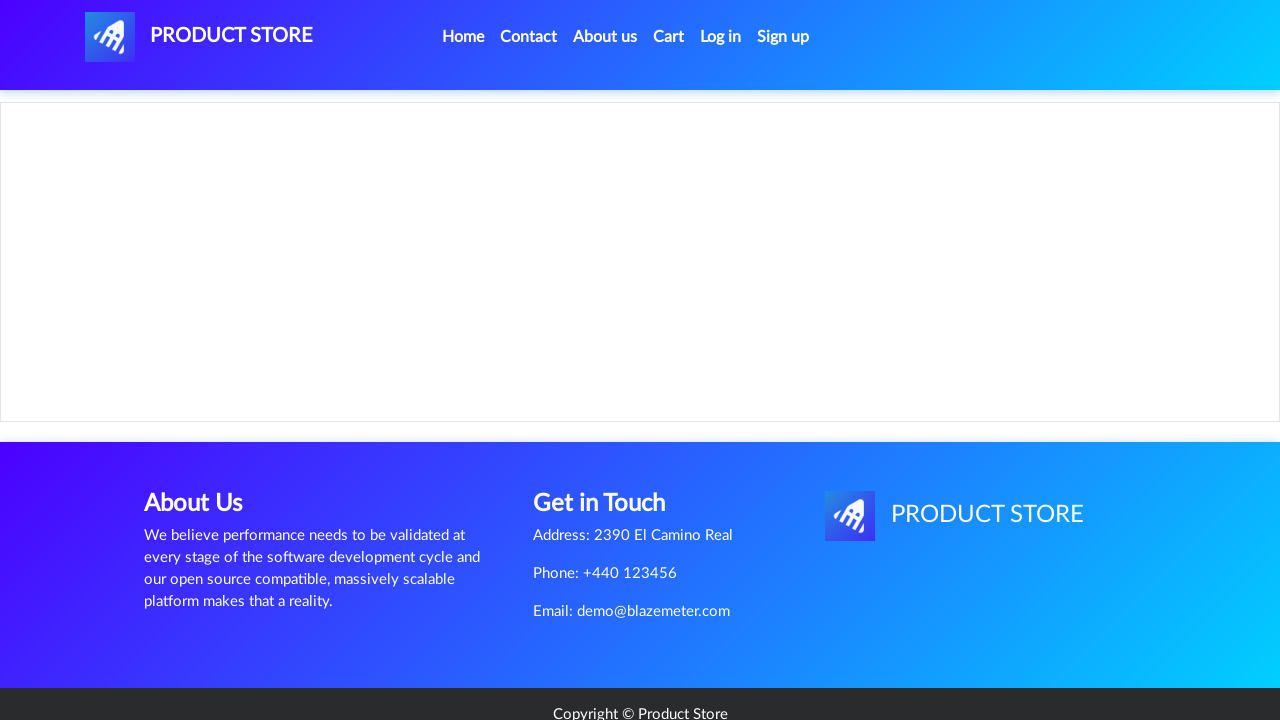

Dismissed dialog and clicked Add to cart for Nexus 6 at (610, 440) on internal:role=link[name="Add to cart"i]
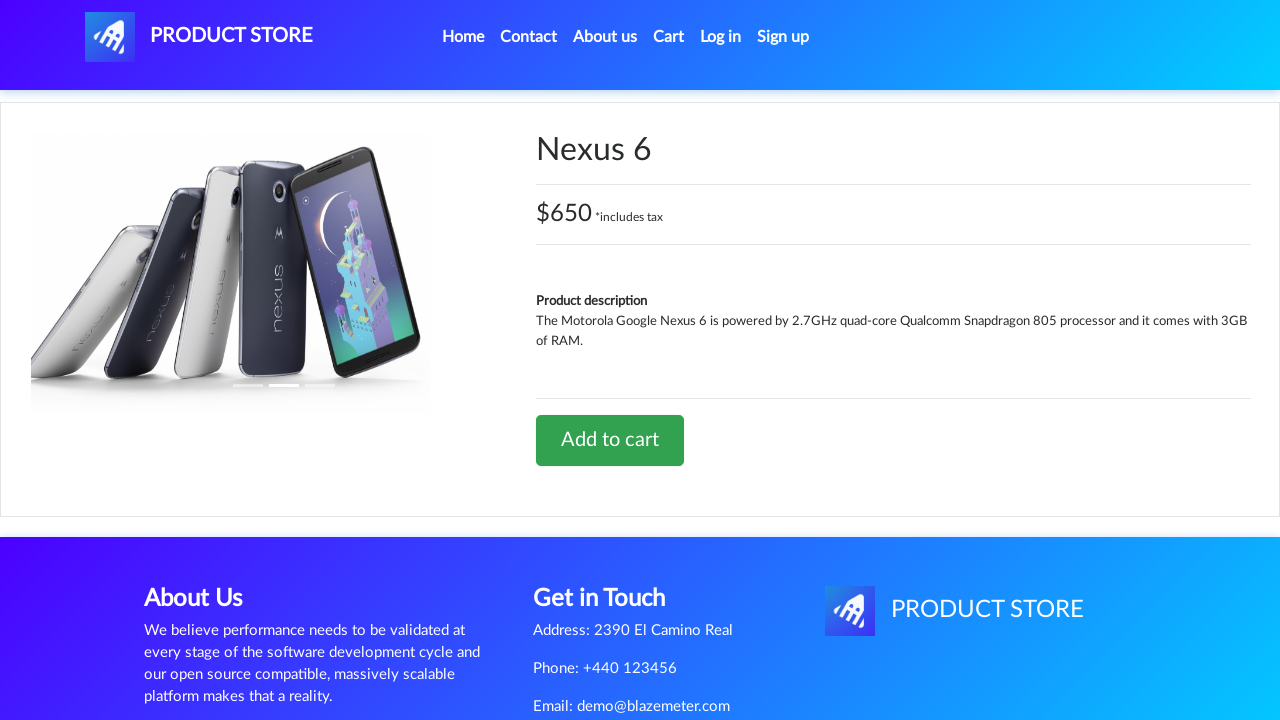

Waited 1 second for cart update
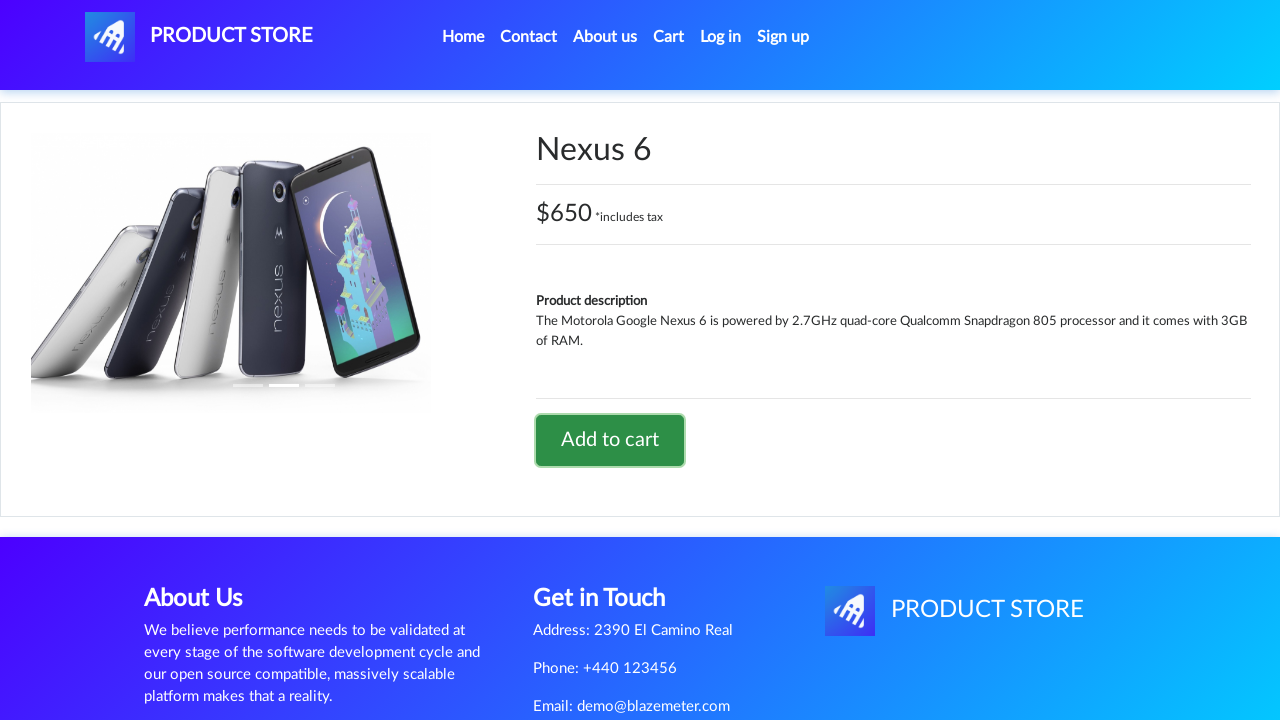

Clicked on Cart link at (669, 37) on internal:role=link[name="Cart"s]
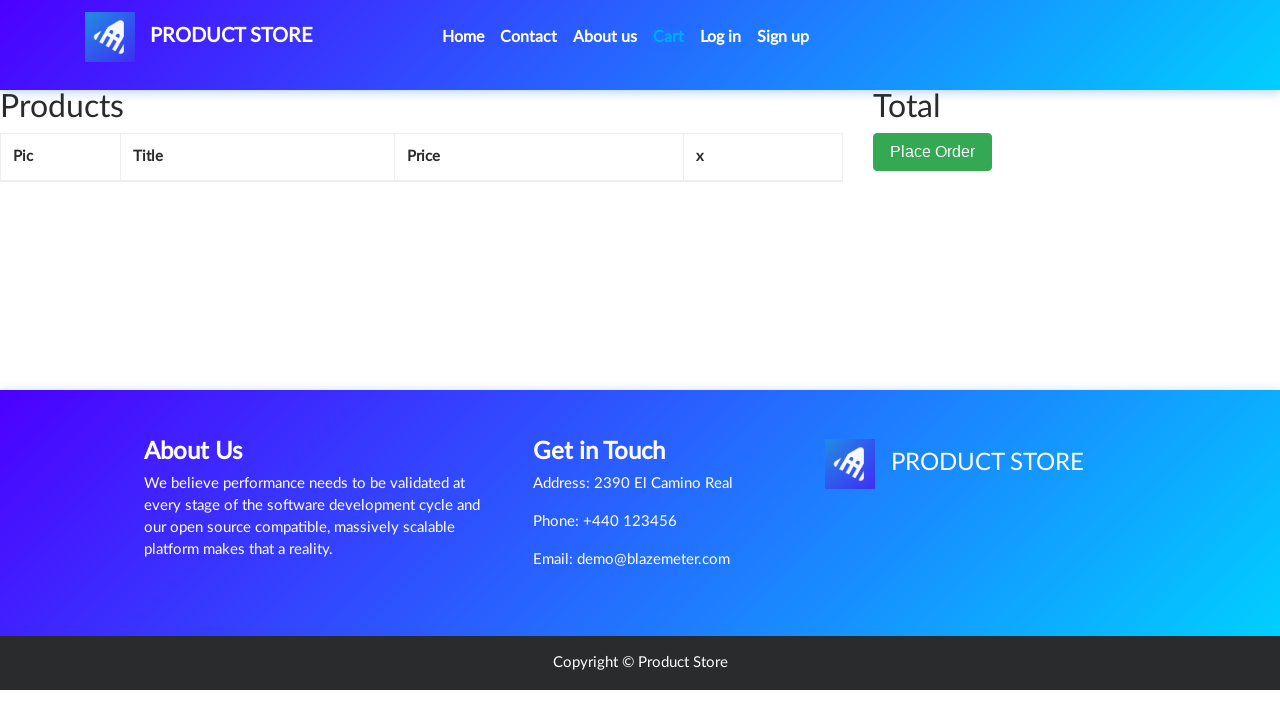

Cart loaded with all three products
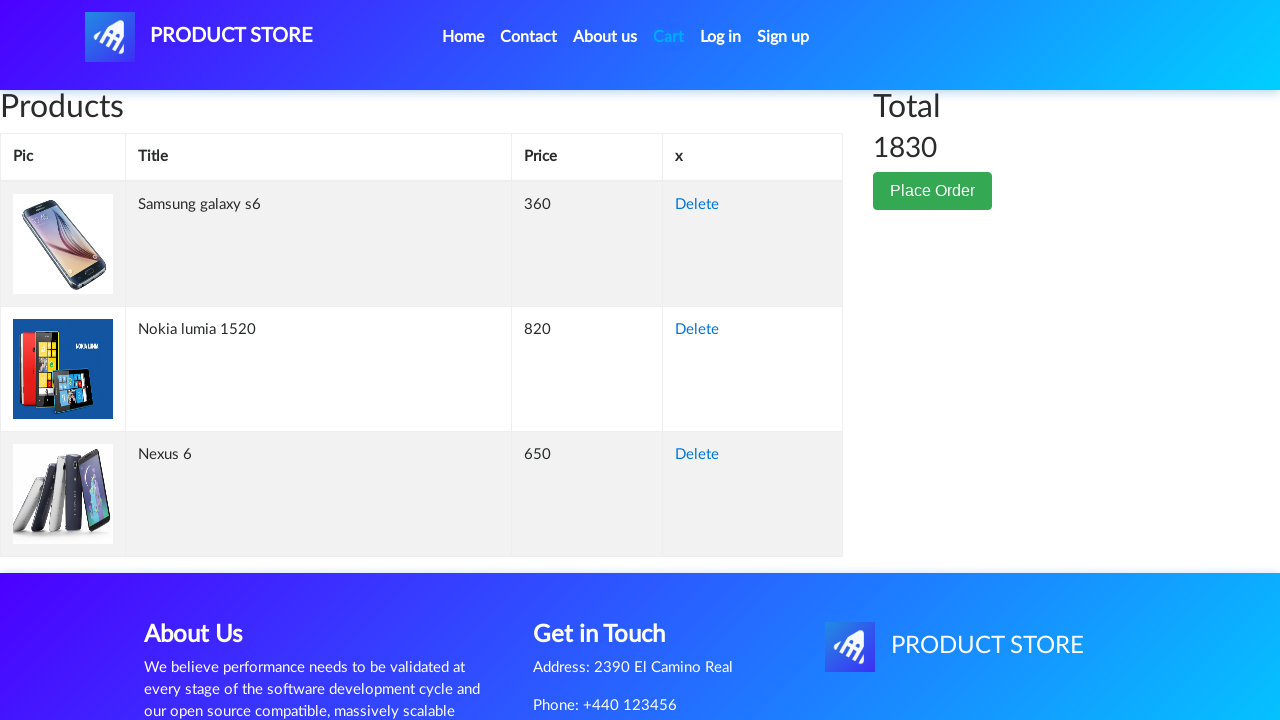

Clicked Place Order button at (933, 191) on internal:role=button[name="Place Order"i]
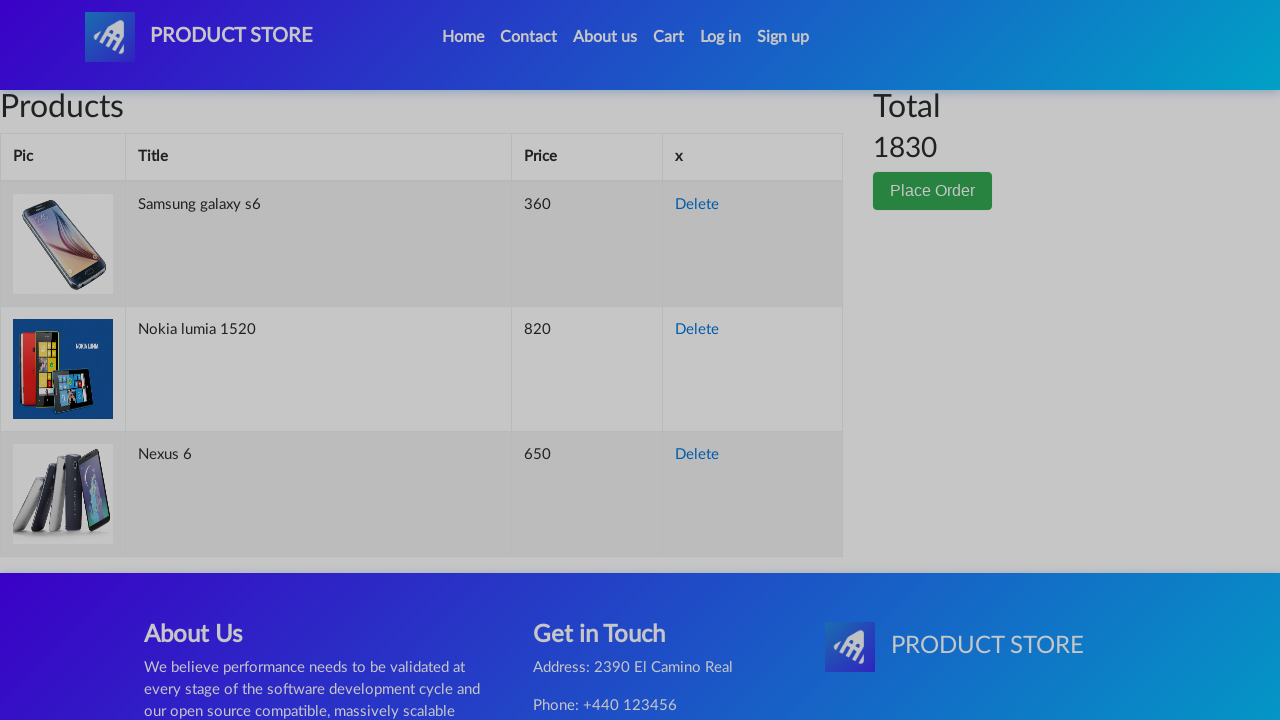

Filled Name field with 'Michael Torres' on internal:role=textbox[name="Name:"i]
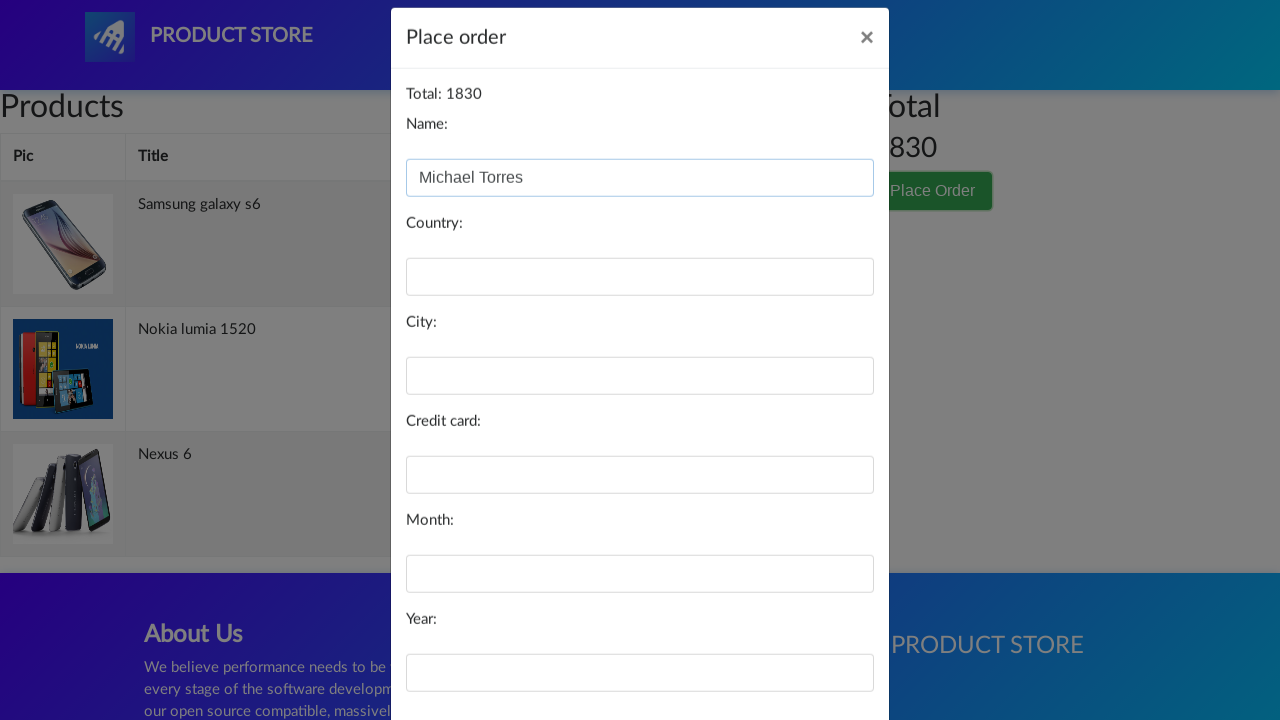

Filled Country field with 'Canada' on internal:role=textbox[name="Country:"i]
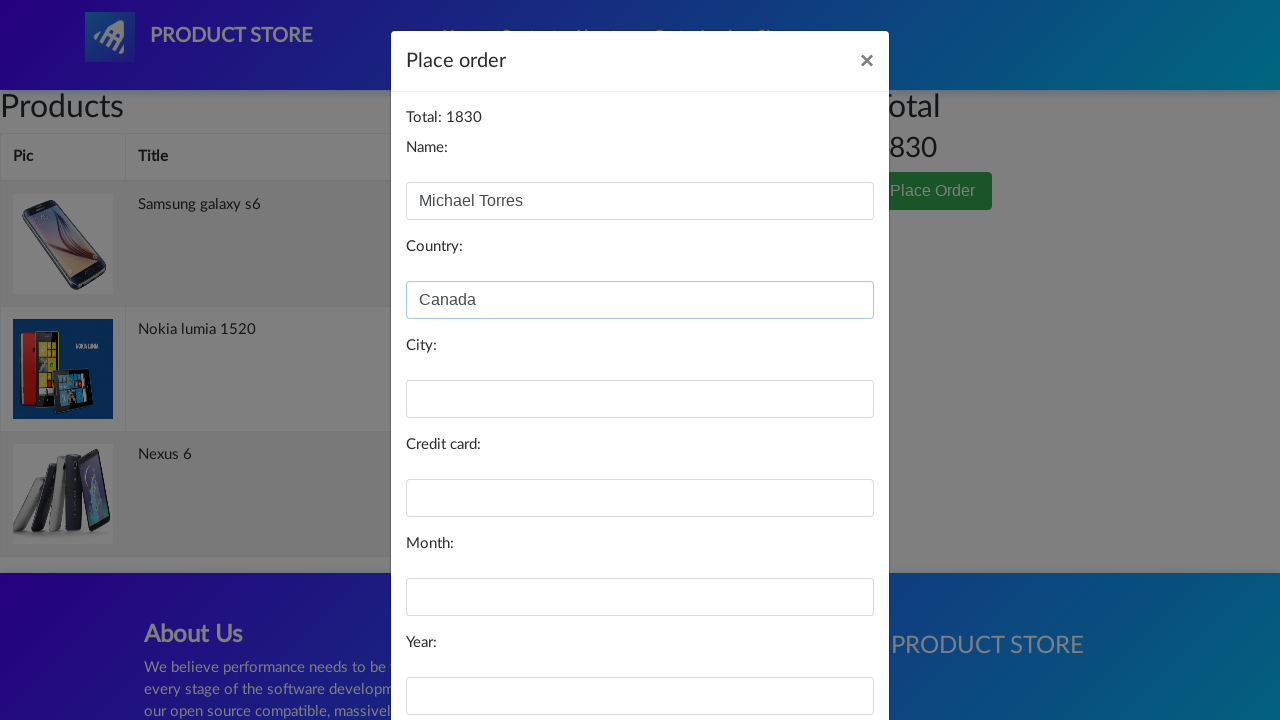

Filled City field with 'Toronto' on internal:role=textbox[name="City:"i]
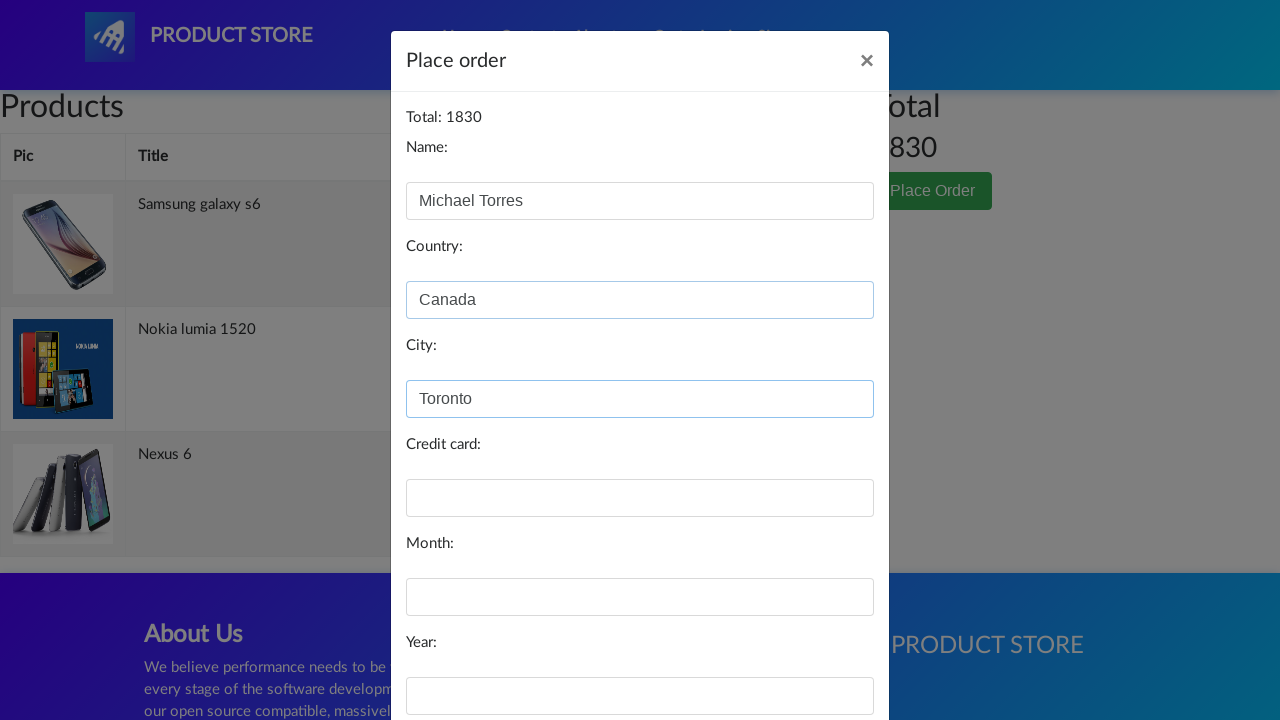

Filled Credit card field with test card number on internal:role=textbox[name="Credit card:"i]
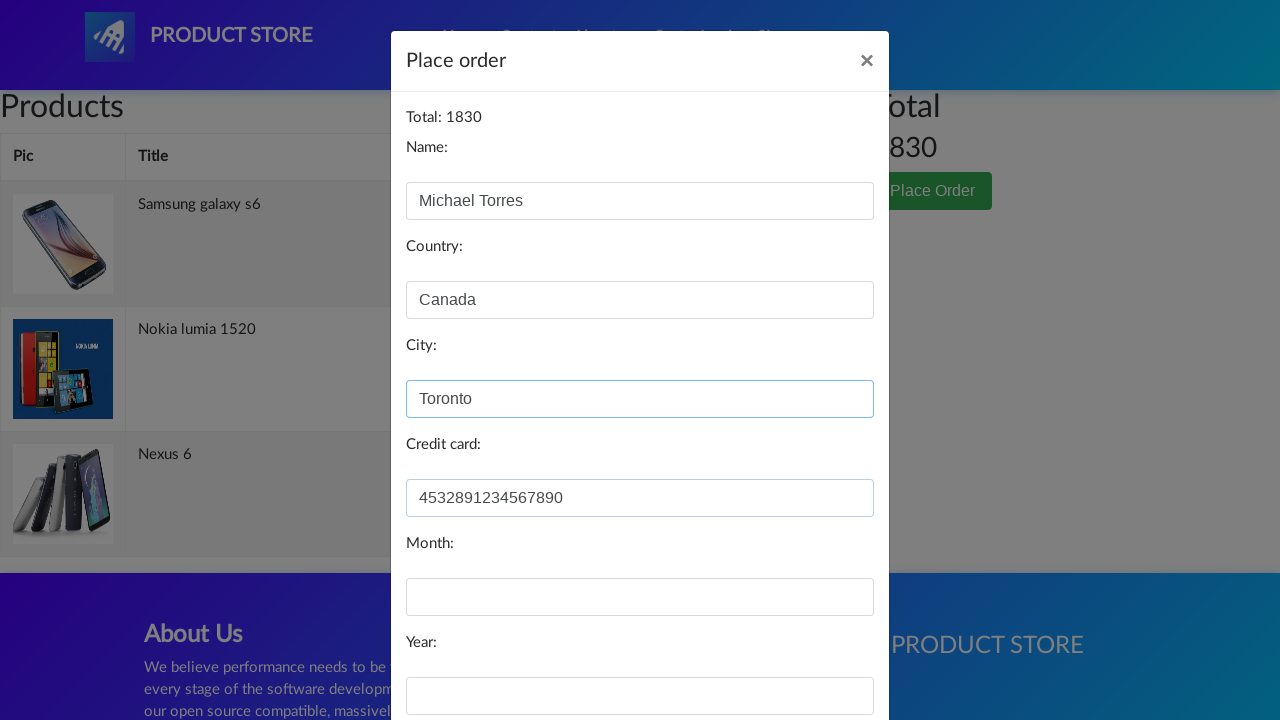

Filled Month field with '08' on internal:role=textbox[name="Month:"i]
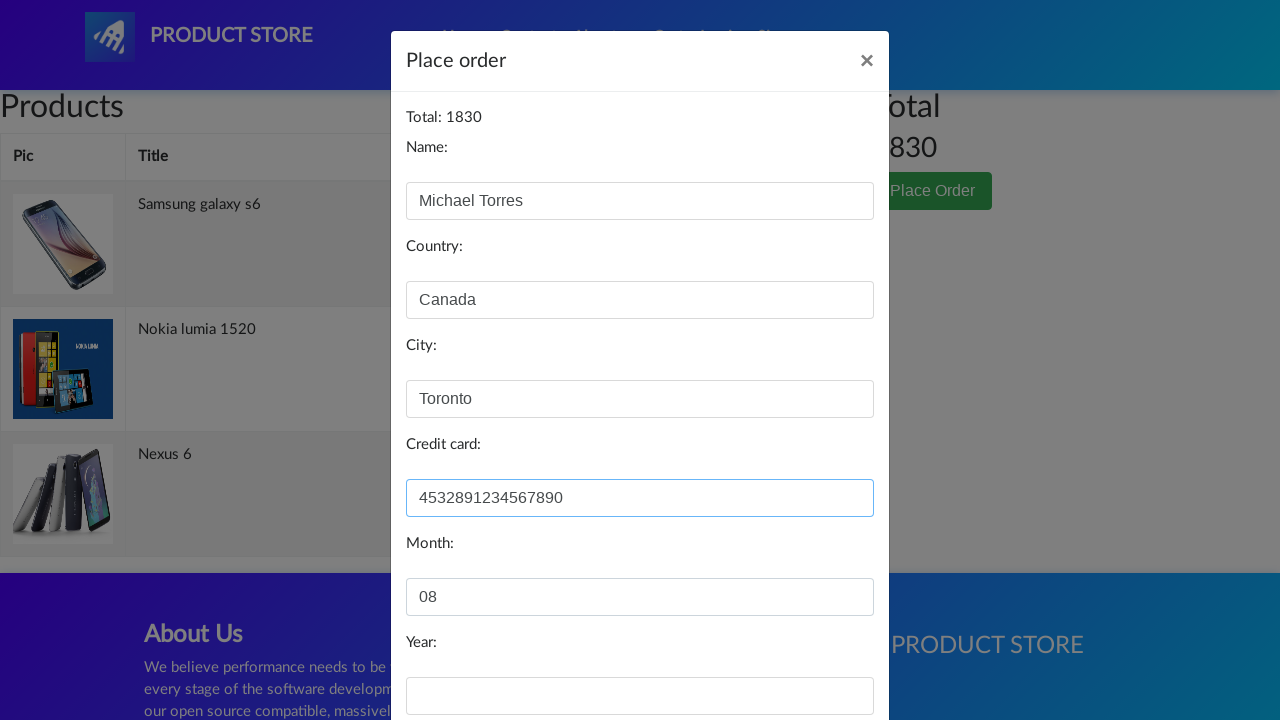

Filled Year field with '2026' on internal:role=textbox[name="Year:"i]
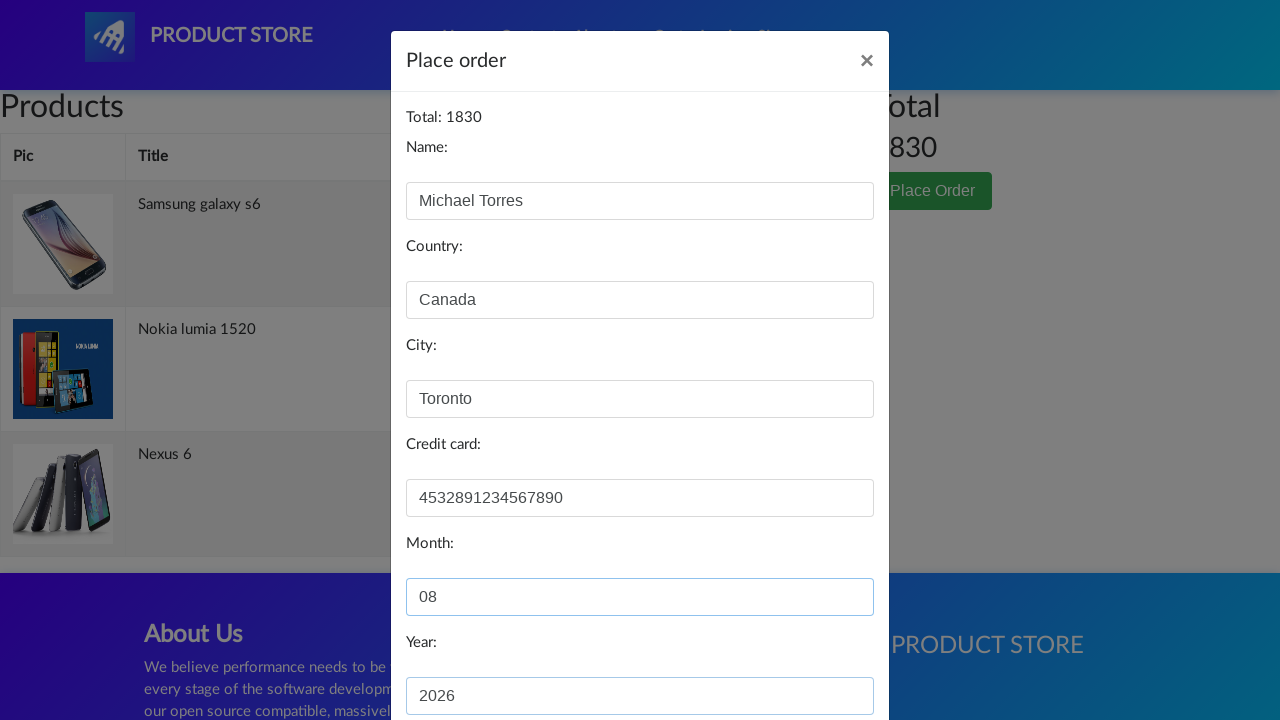

Clicked Purchase button to complete order at (823, 655) on internal:role=button[name="Purchase"i]
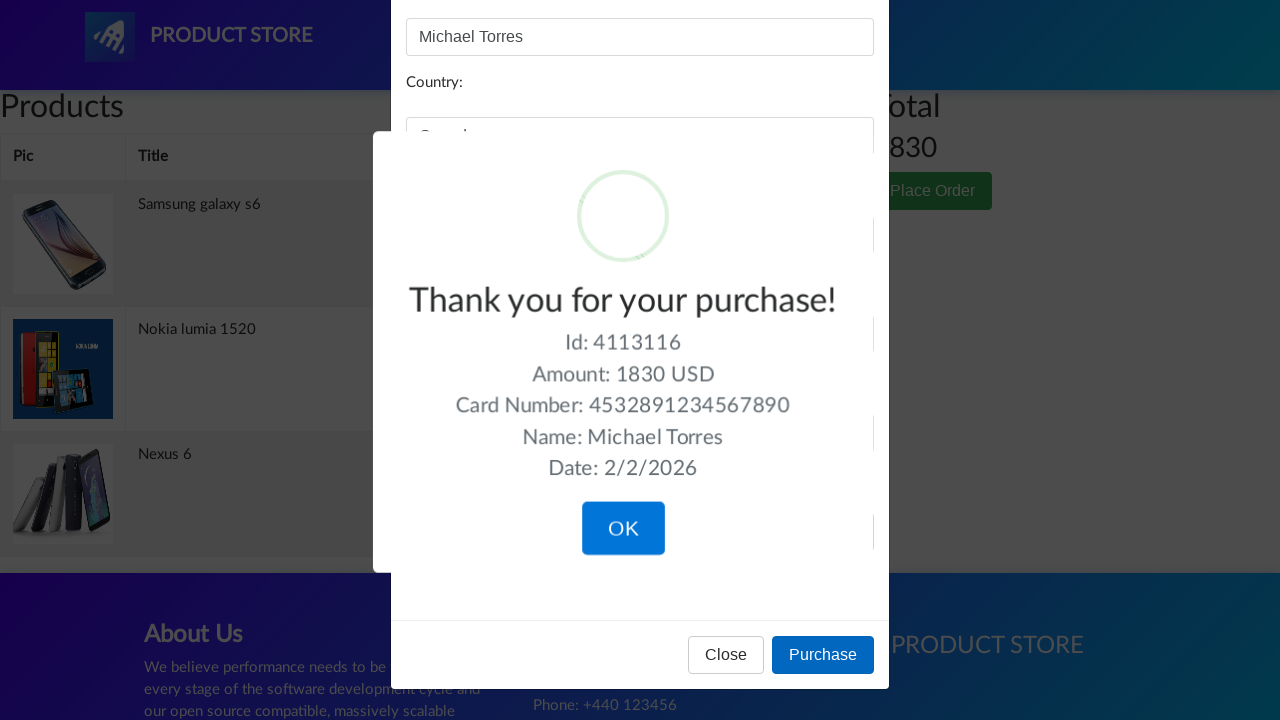

Order confirmation message displayed - purchase completed successfully
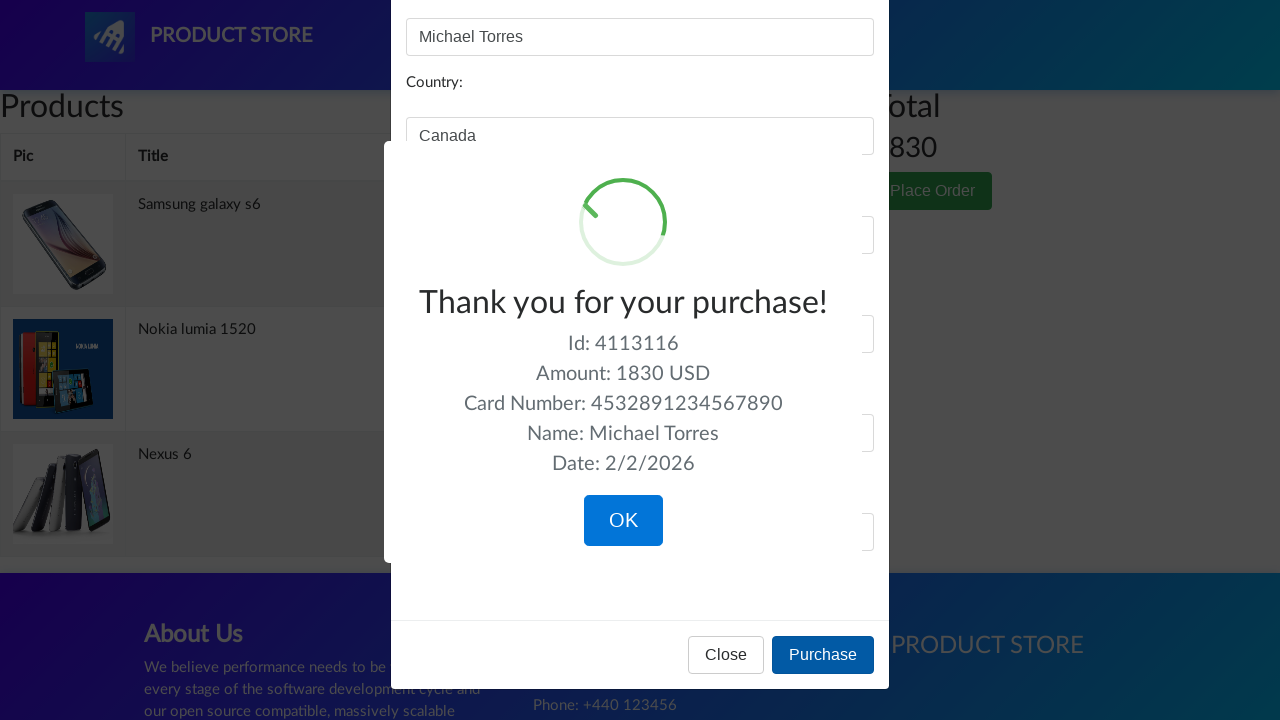

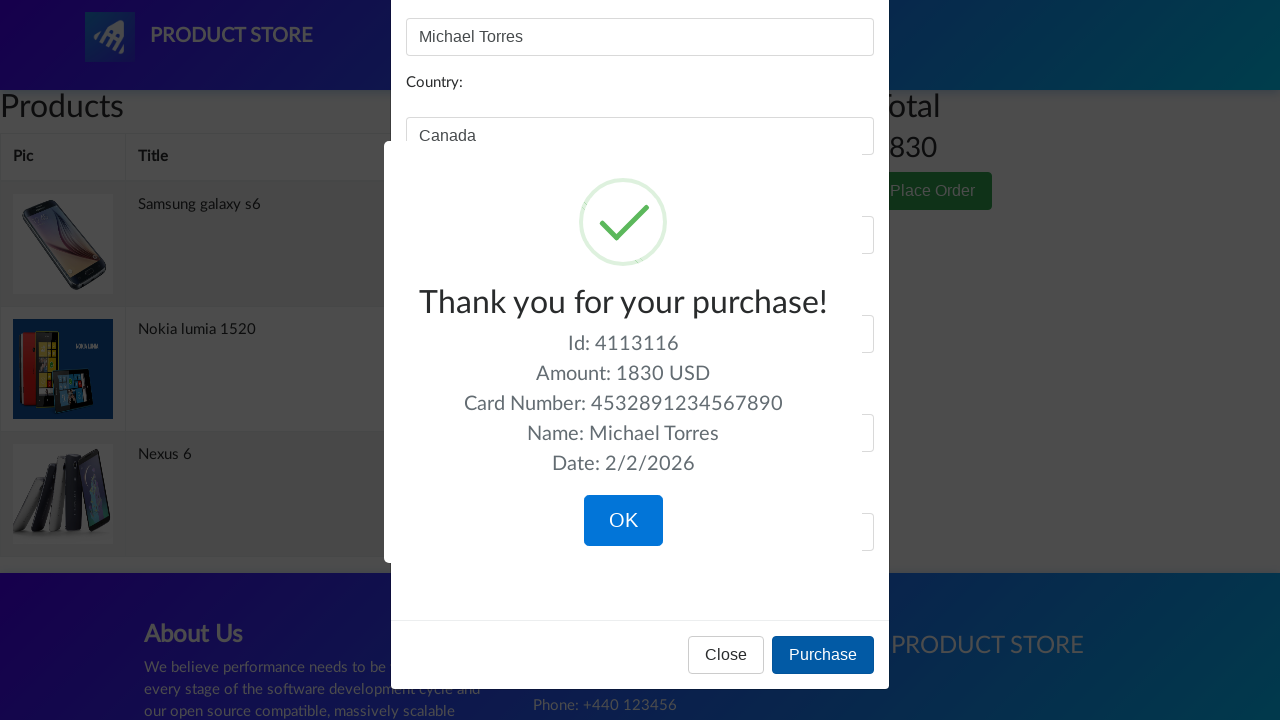